Navigates to the Puma India website homepage and verifies the page loads successfully.

Starting URL: https://in.puma.com/in/en

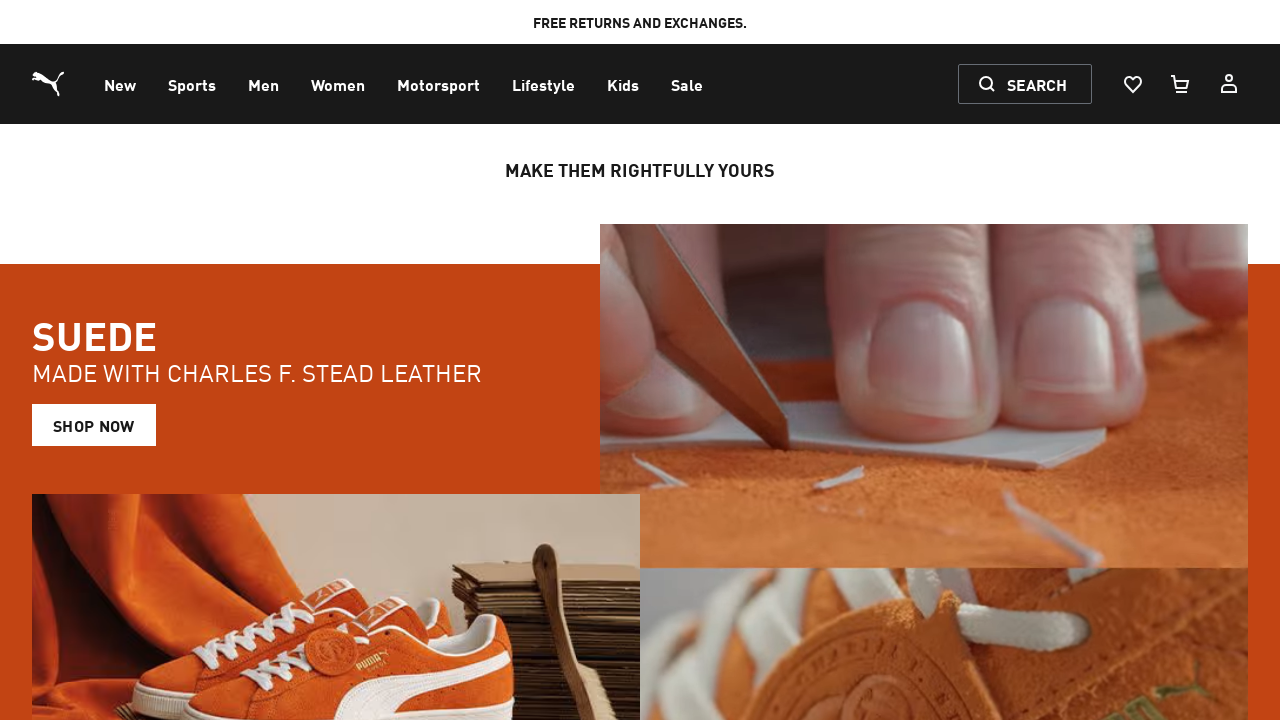

Waited for page DOM content to load on Puma India homepage
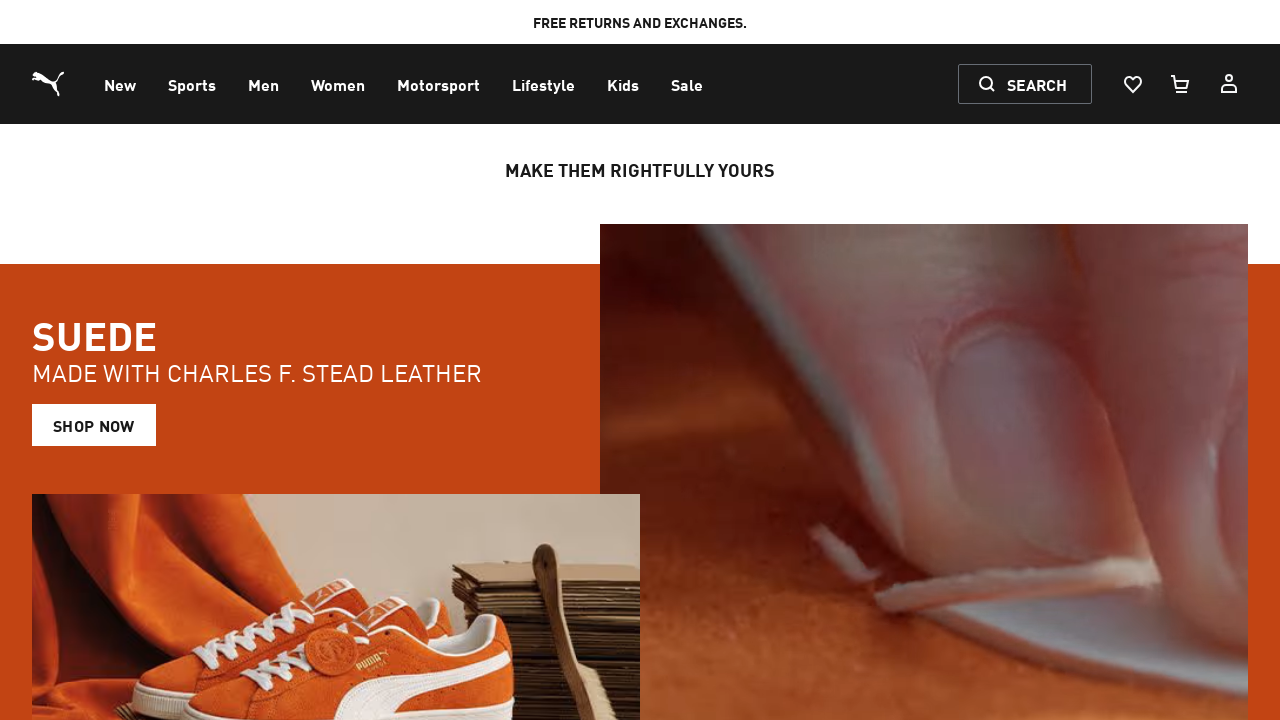

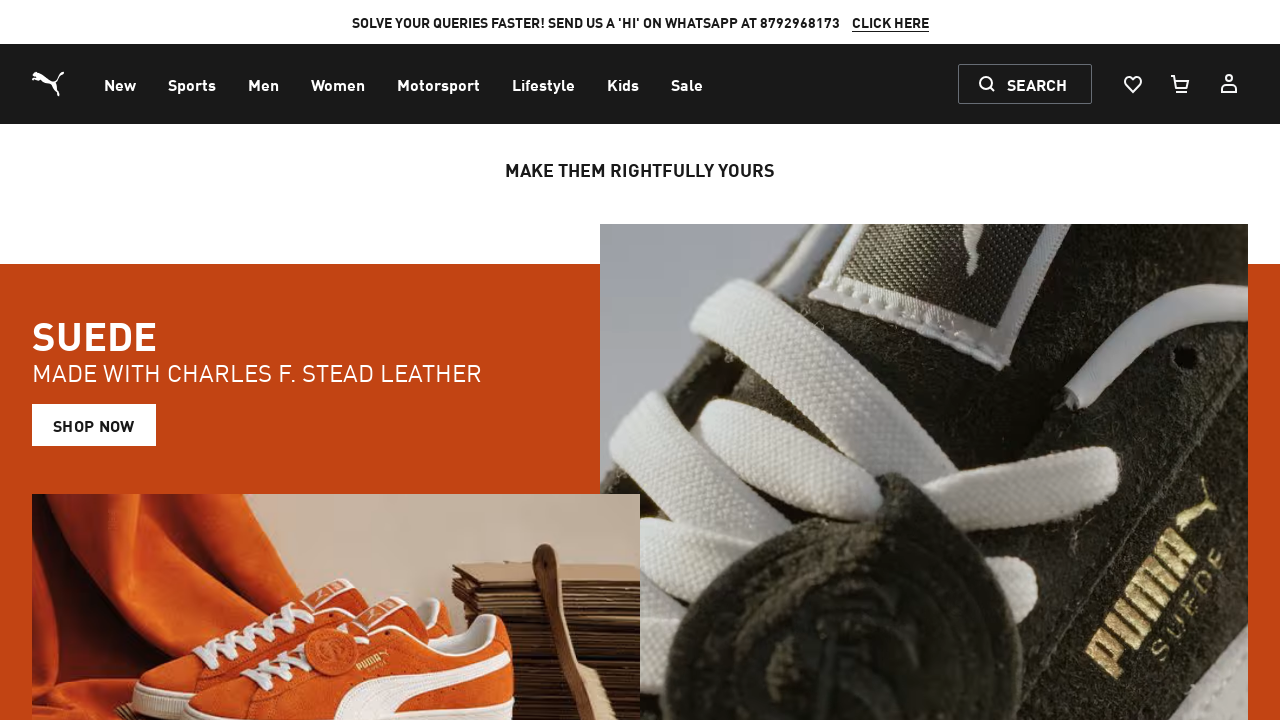